Tests that a todo item is removed when edited to an empty string

Starting URL: https://demo.playwright.dev/todomvc

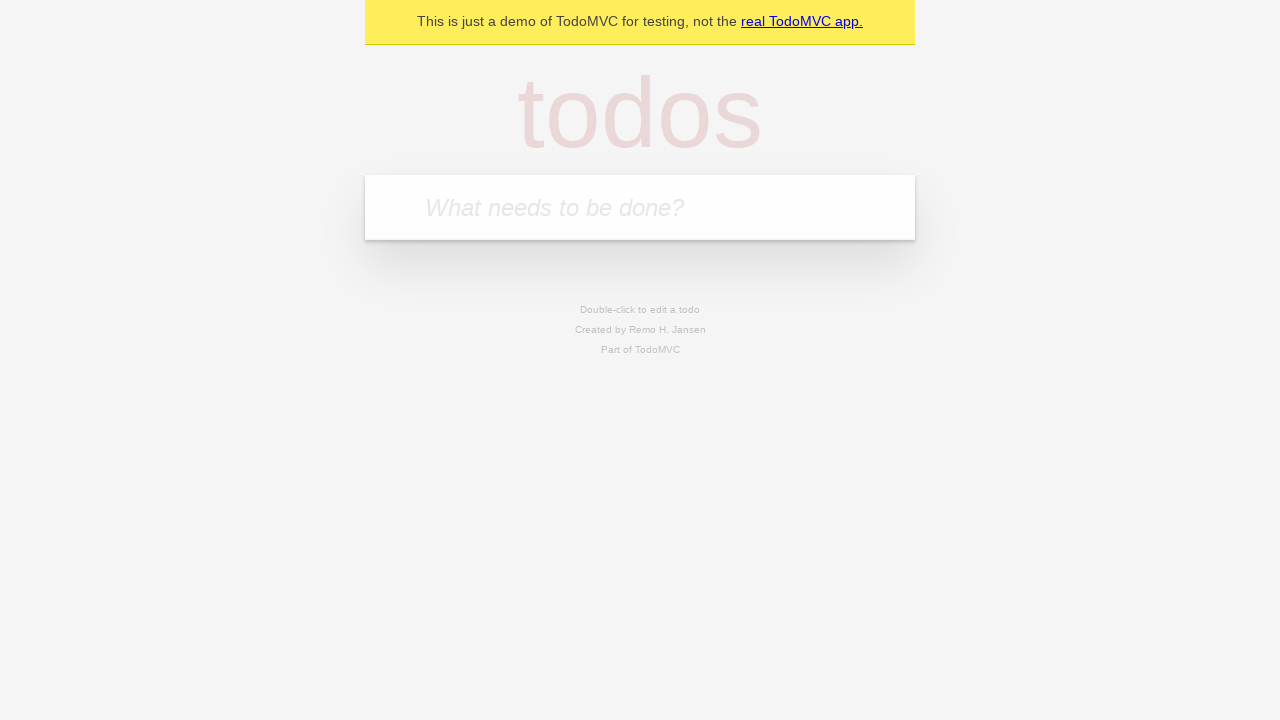

Filled first todo input with 'buy some cheese' on .new-todo
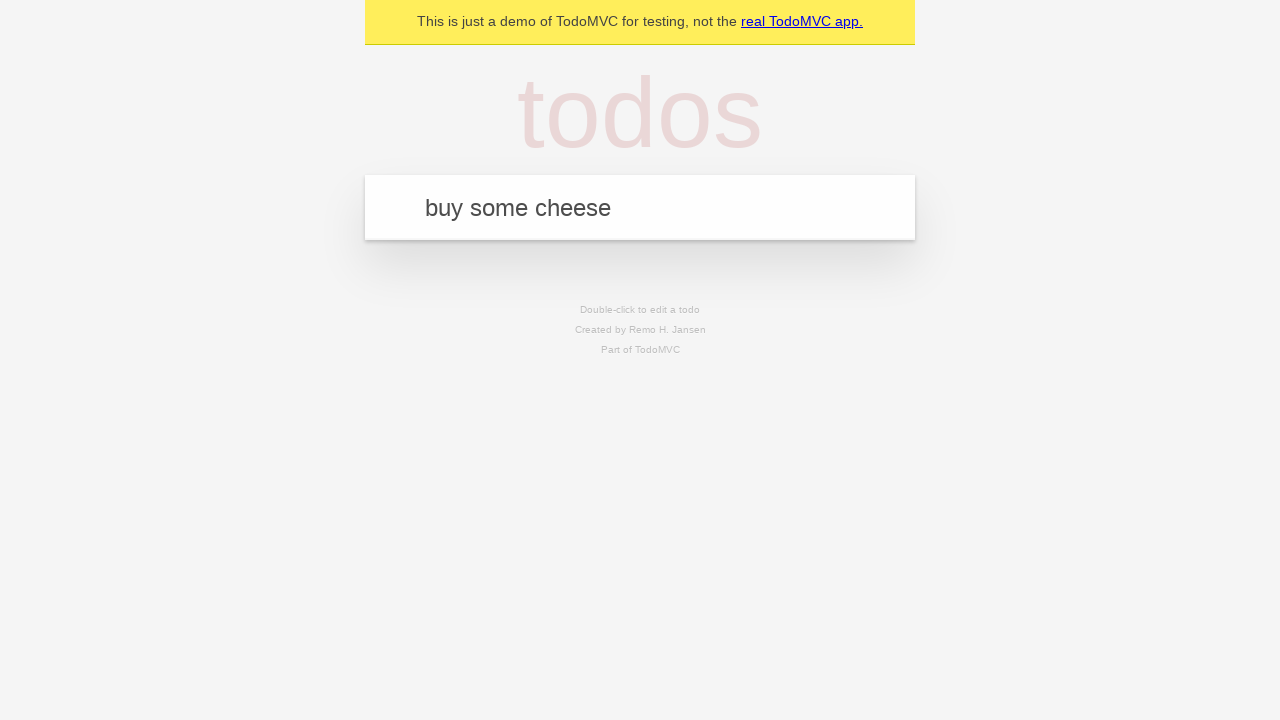

Pressed Enter to create first todo item on .new-todo
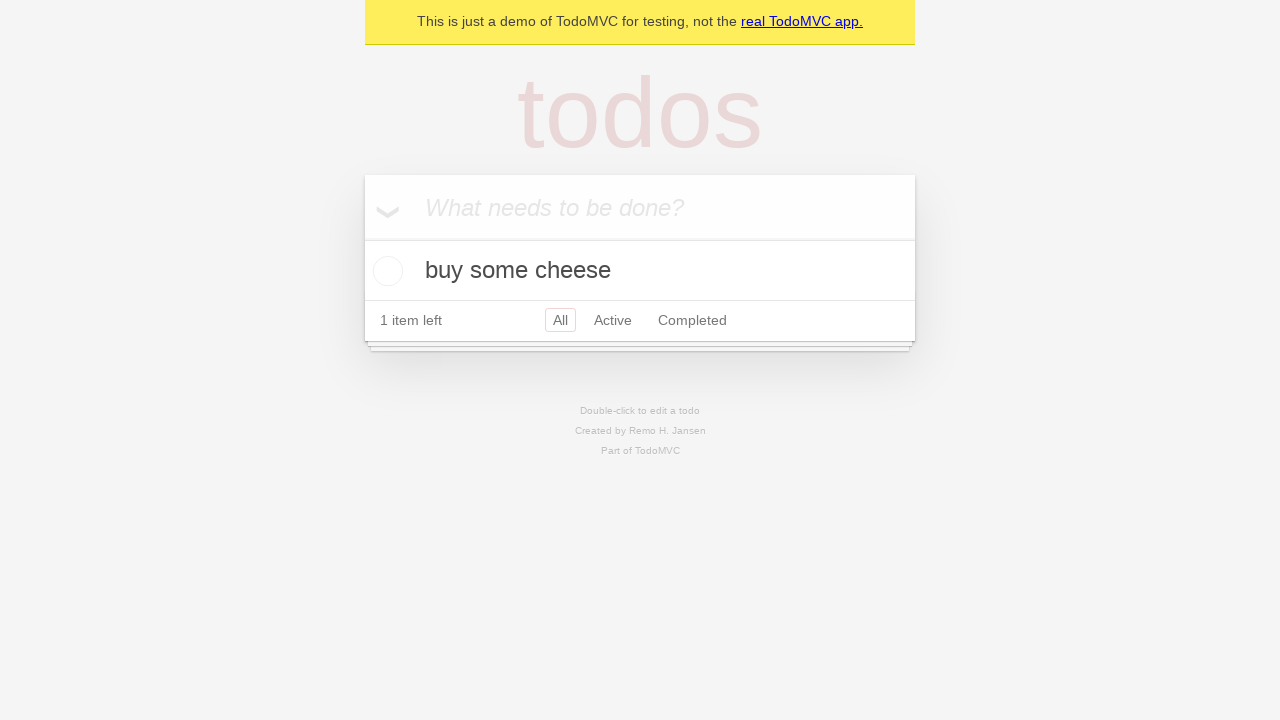

Filled second todo input with 'feed the cat' on .new-todo
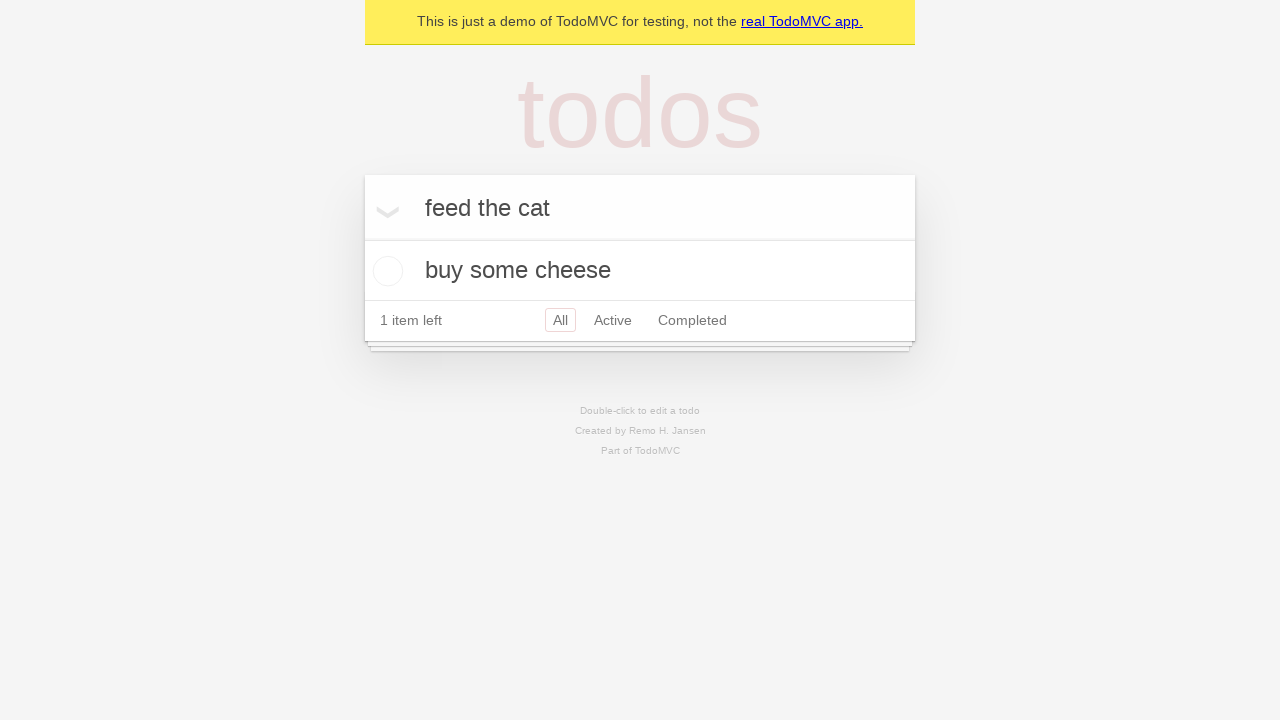

Pressed Enter to create second todo item on .new-todo
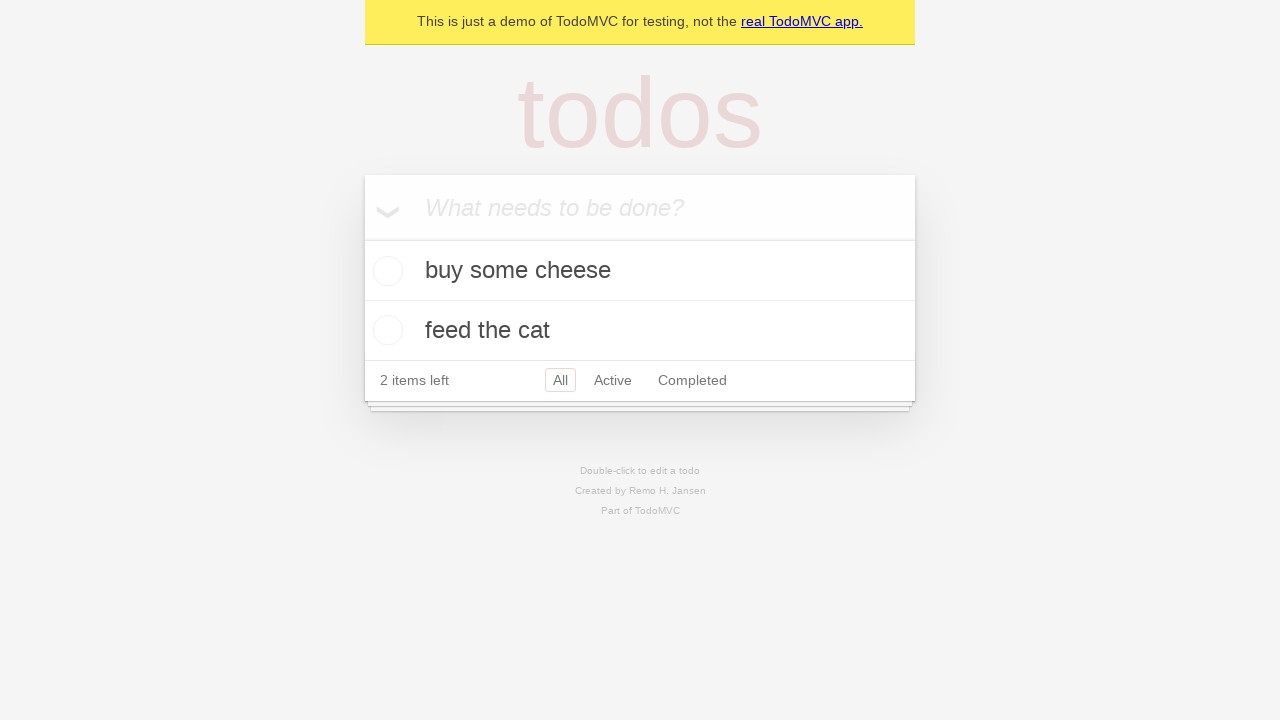

Filled third todo input with 'book a doctors appointment' on .new-todo
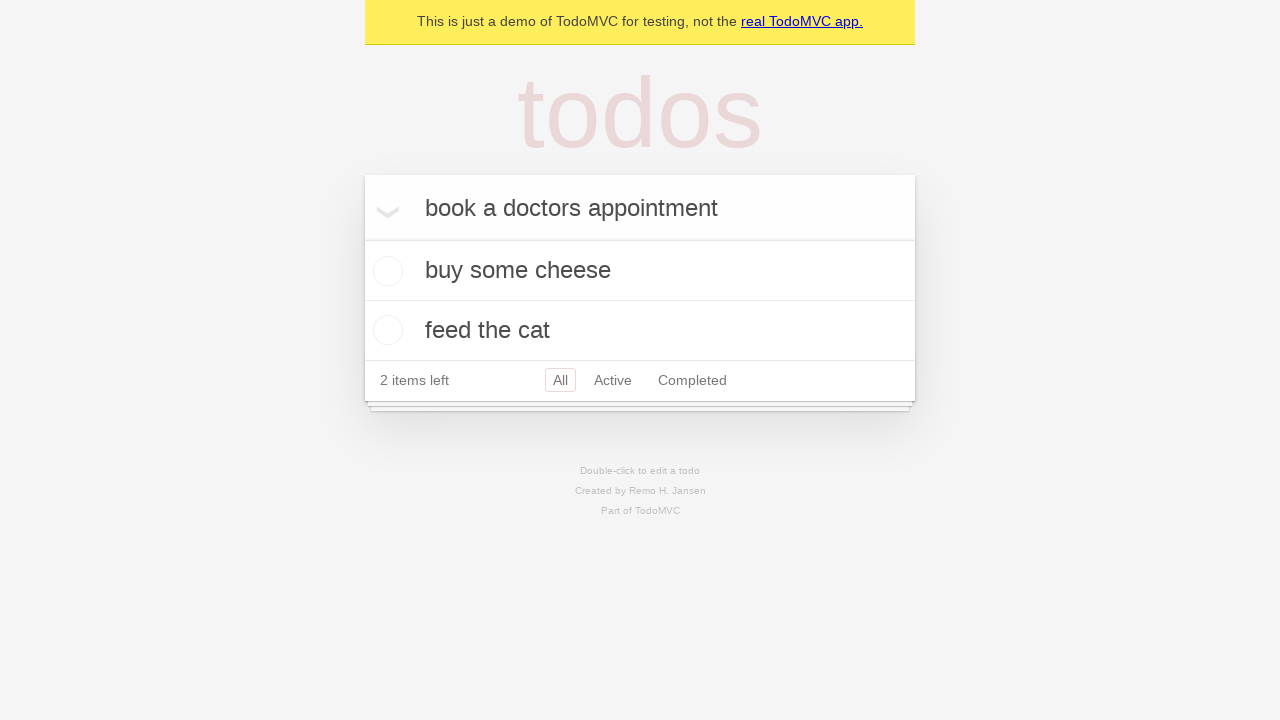

Pressed Enter to create third todo item on .new-todo
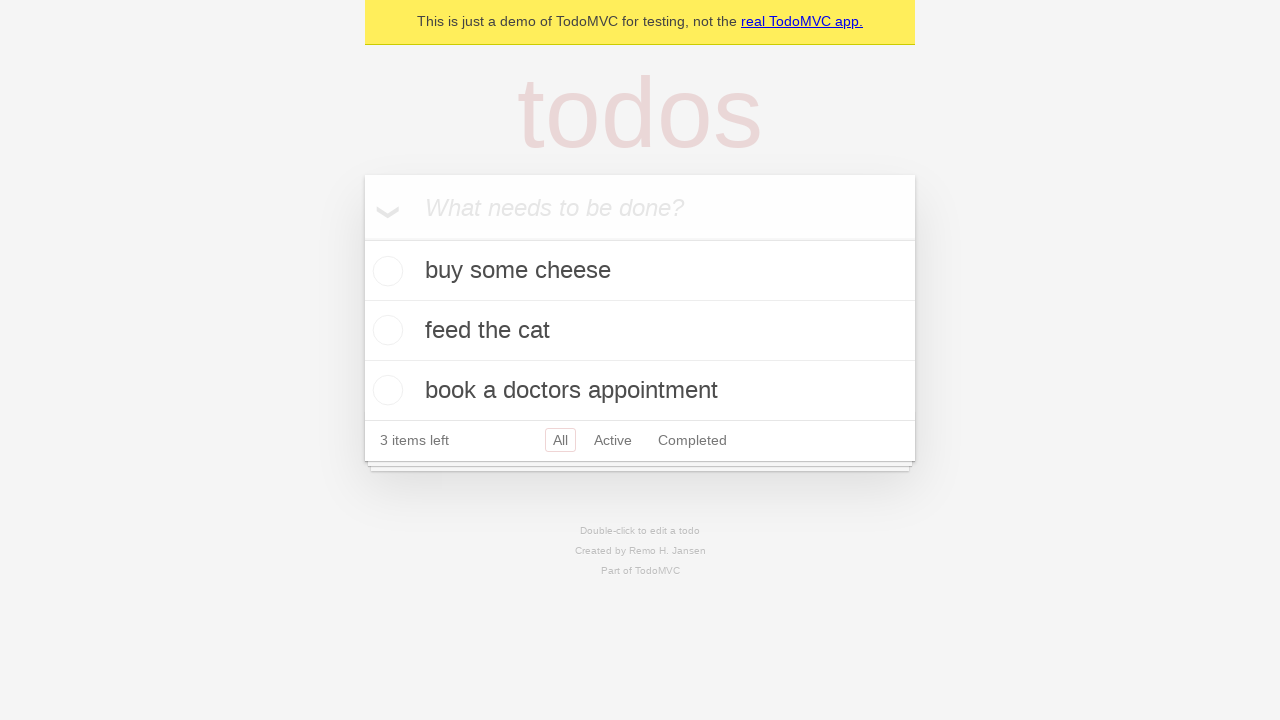

Located all todo items in the list
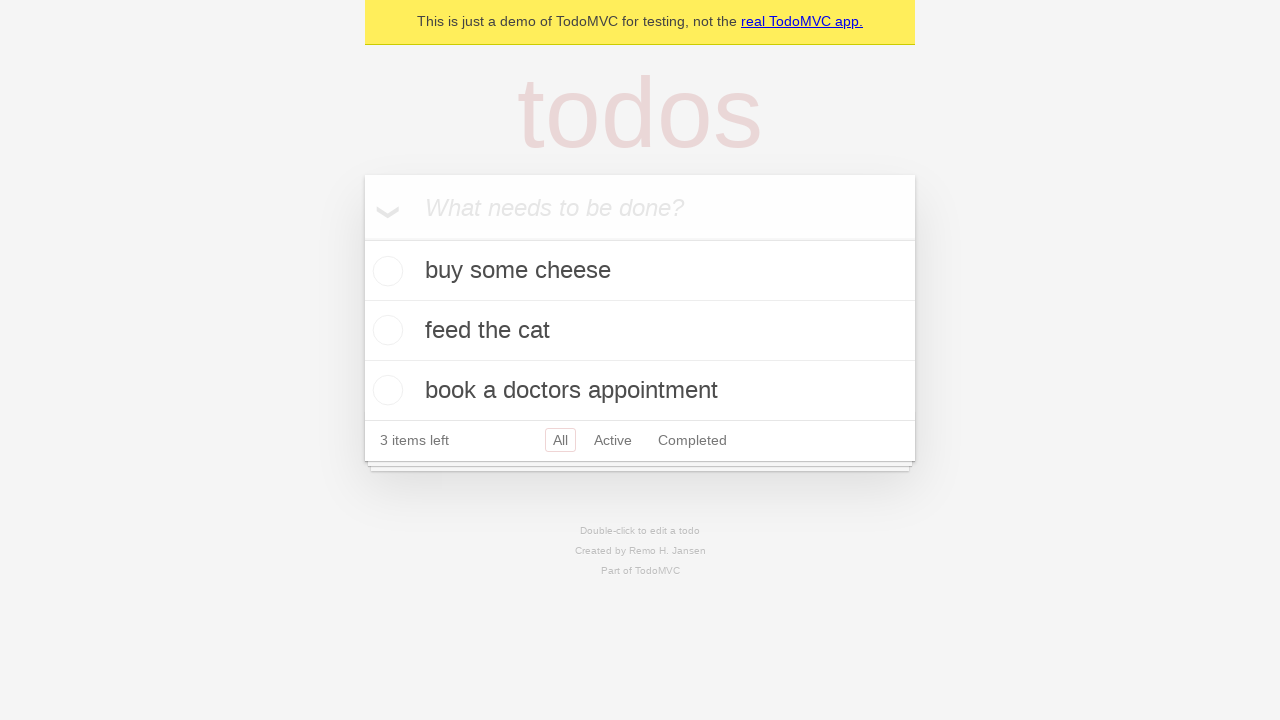

Double-clicked second todo item to enter edit mode at (640, 331) on .todo-list li >> nth=1
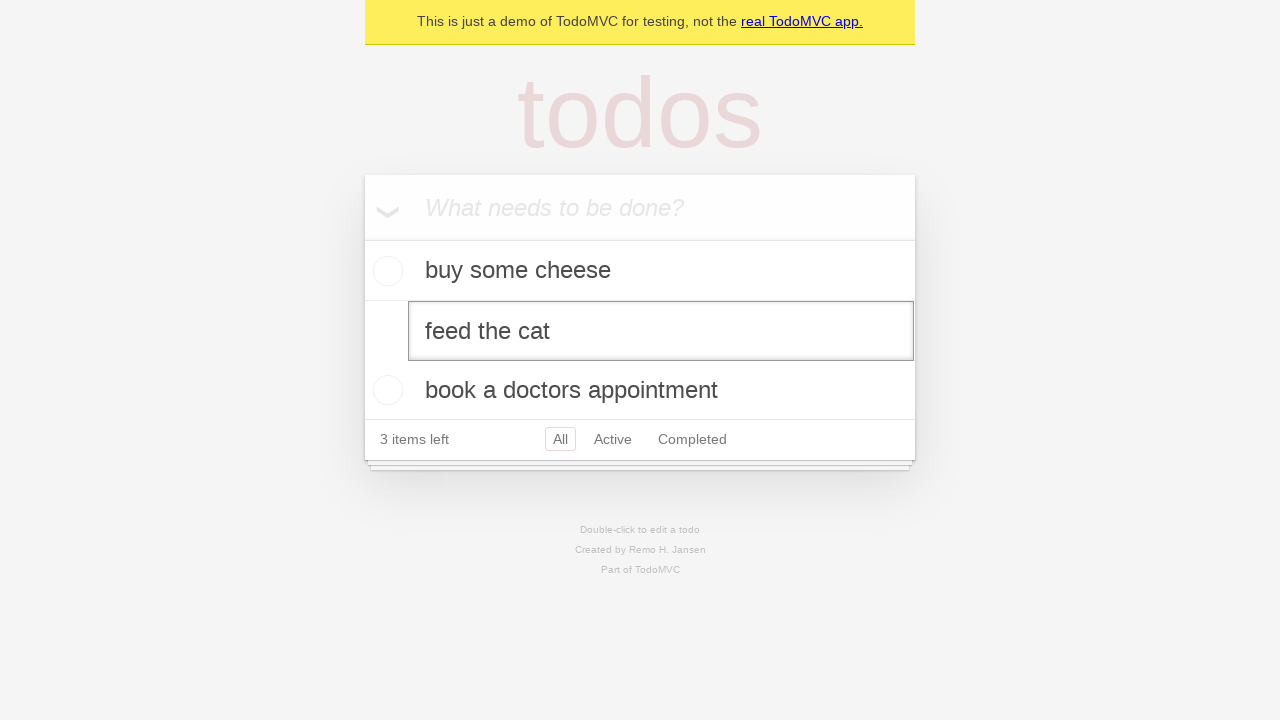

Cleared the edit field for second todo item on .todo-list li >> nth=1 >> .edit
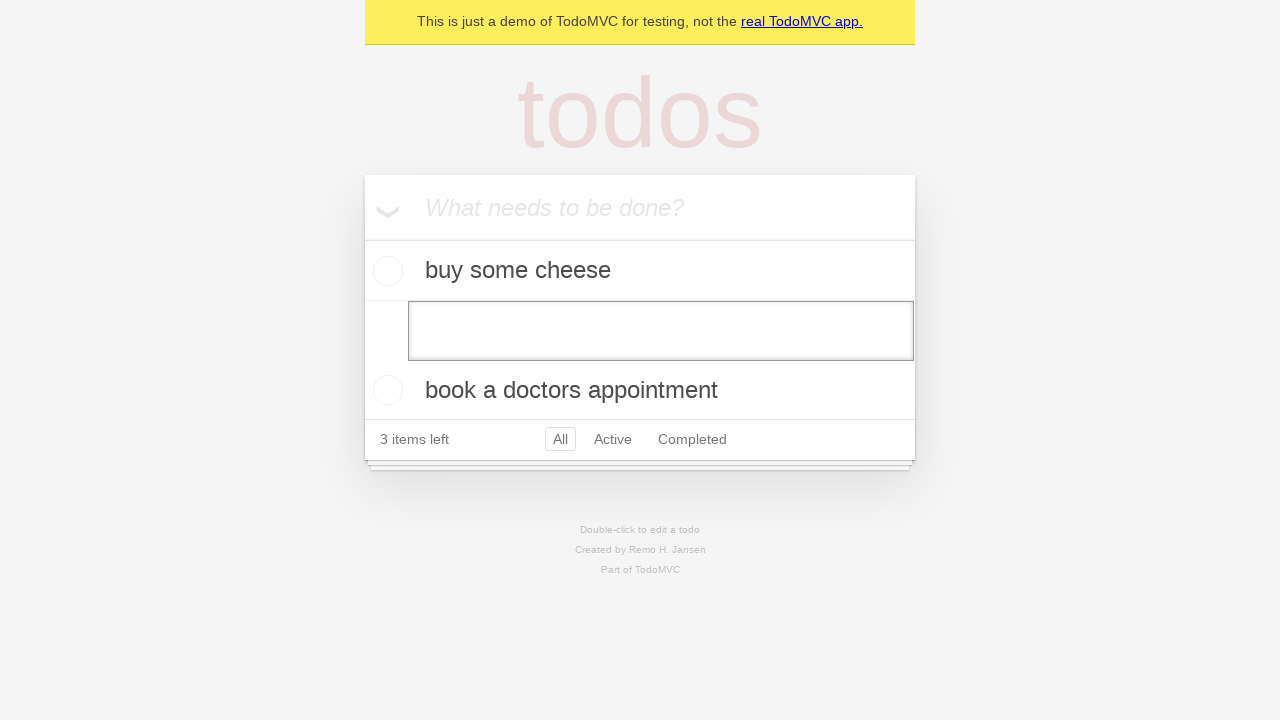

Pressed Enter to confirm edit and remove the item with empty text on .todo-list li >> nth=1 >> .edit
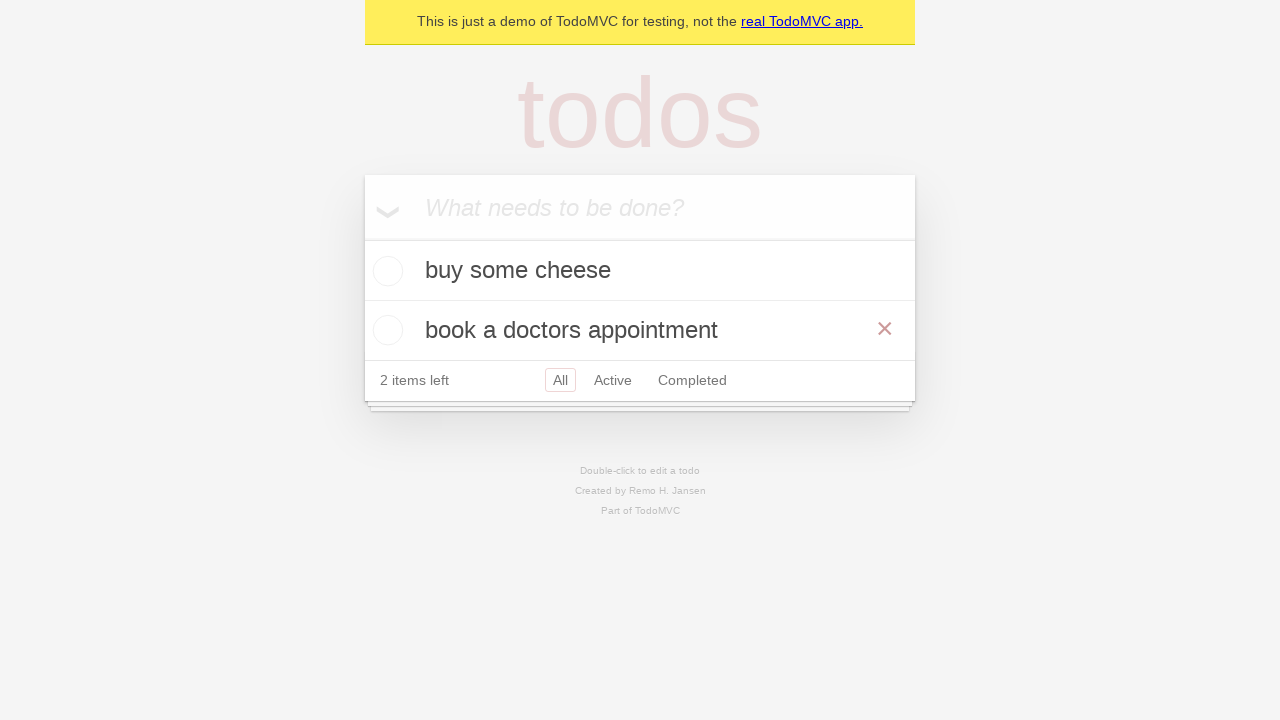

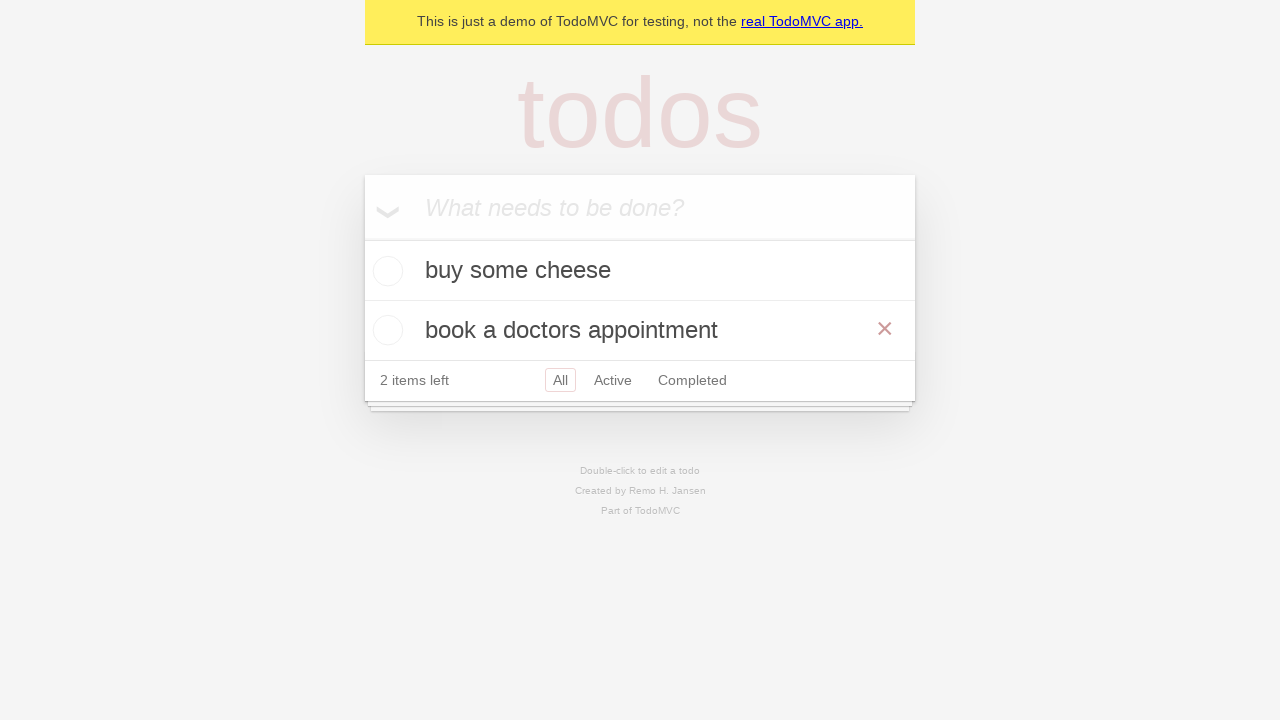